Navigates to the automation testing website and verifies the page title equals "Homepage"

Starting URL: https://automationtesting.co.uk

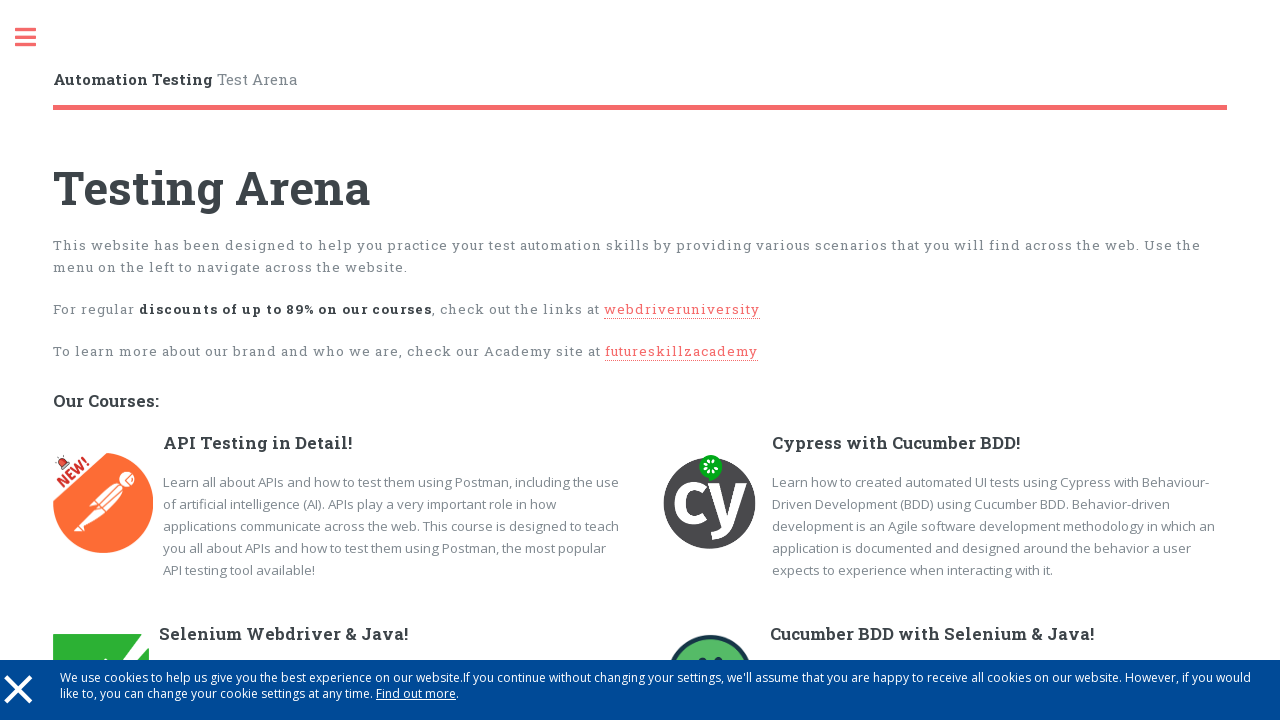

Navigated to automation testing website at https://automationtesting.co.uk
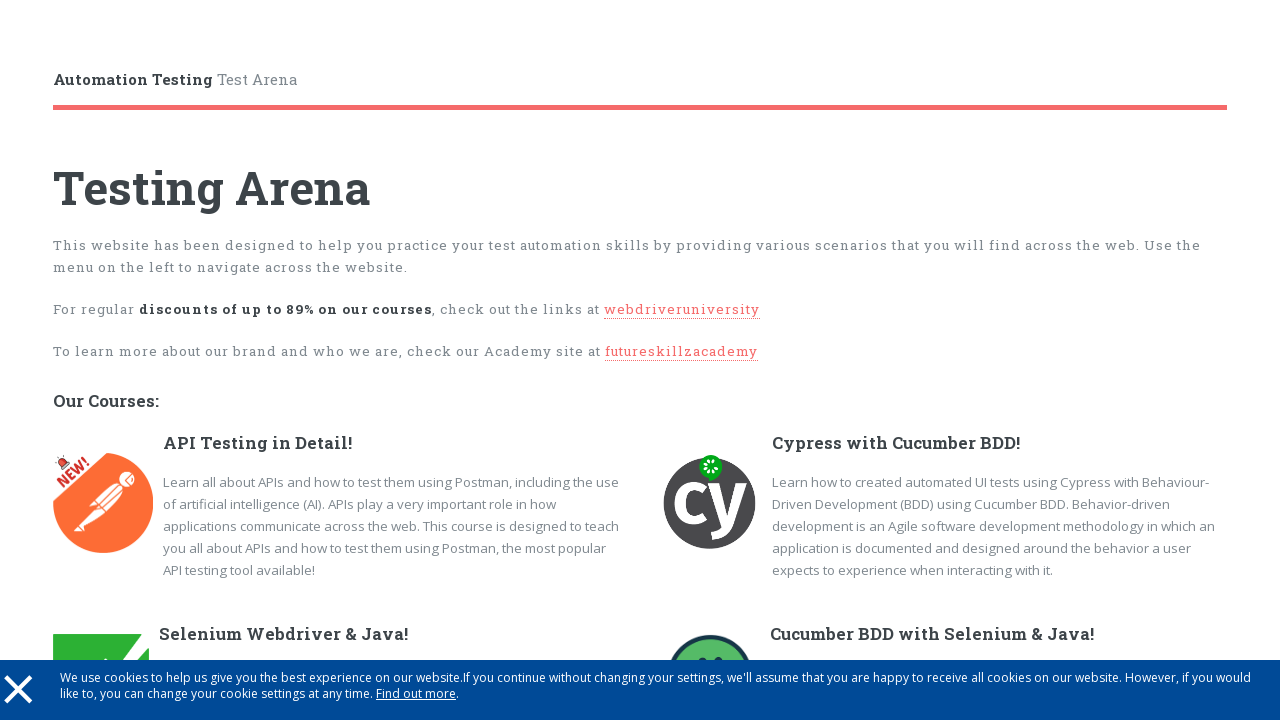

Verified page title equals 'Homepage'
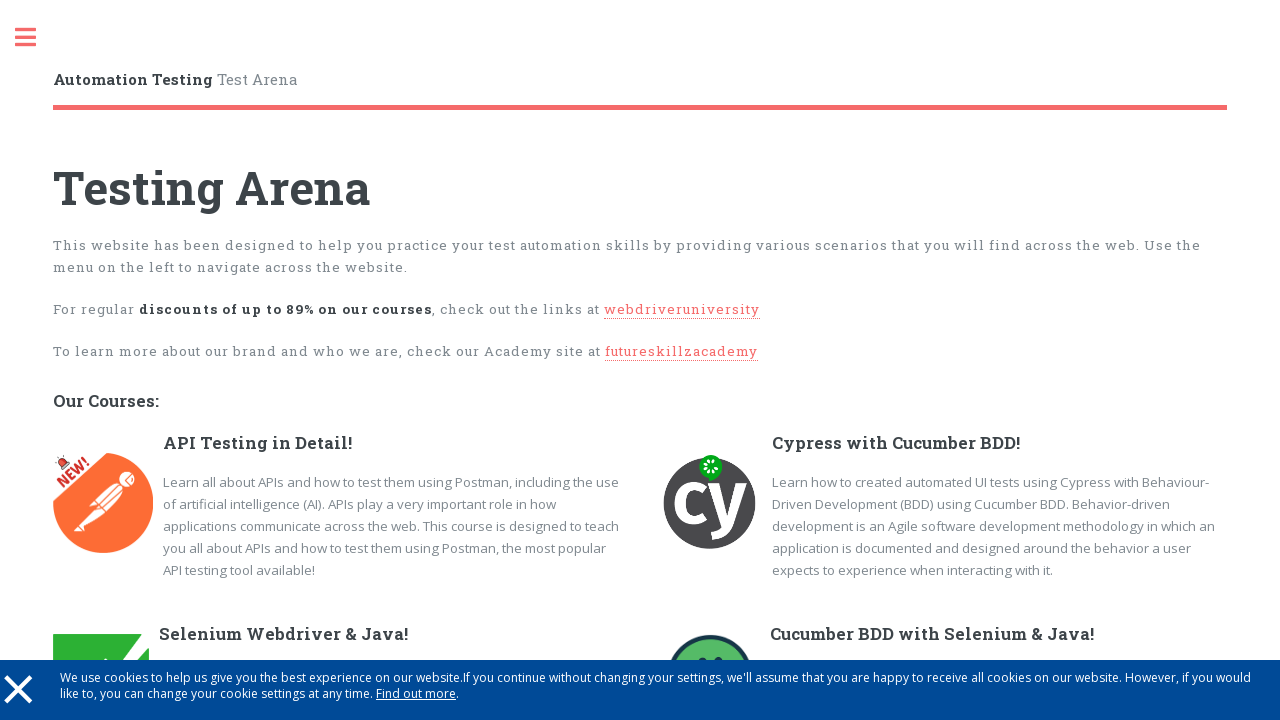

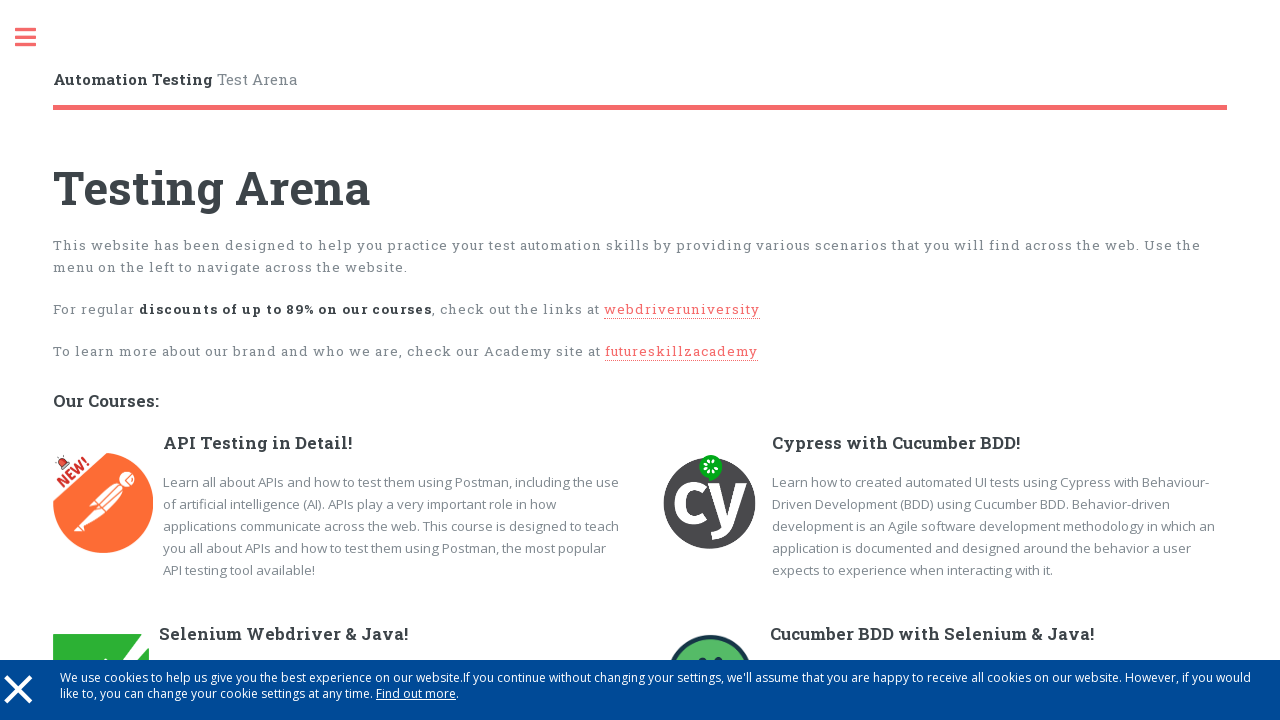